Tests radio button interaction by finding a group of radio buttons, clicking on the first one (Milk option), and verifying the selection state changes correctly.

Starting URL: http://www.echoecho.com/htmlforms10.htm

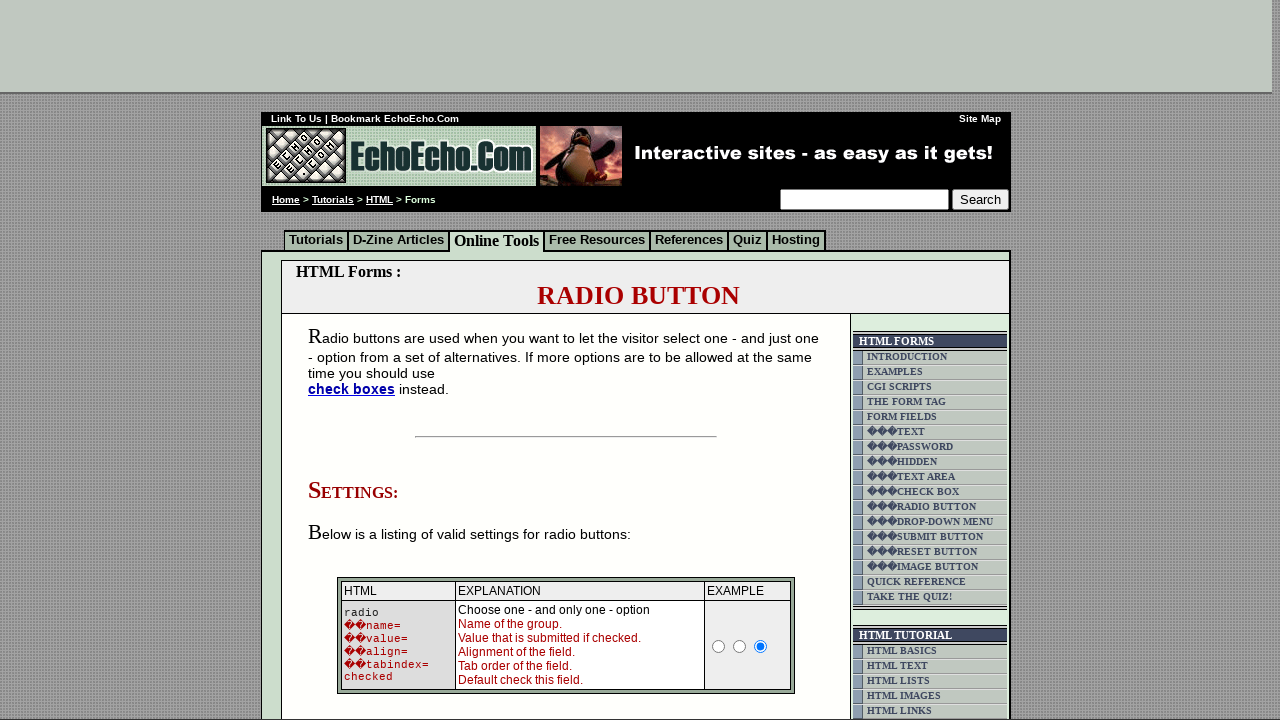

Waited for radio buttons group to be present
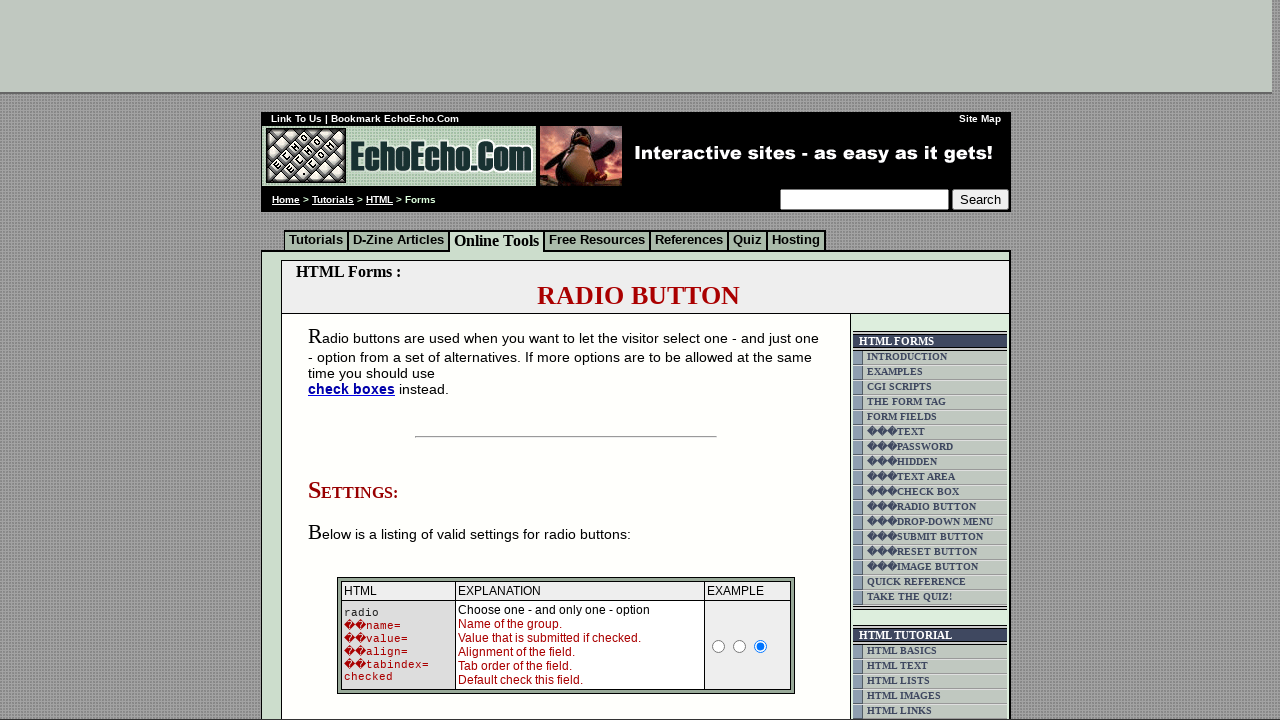

Located all radio buttons in group1
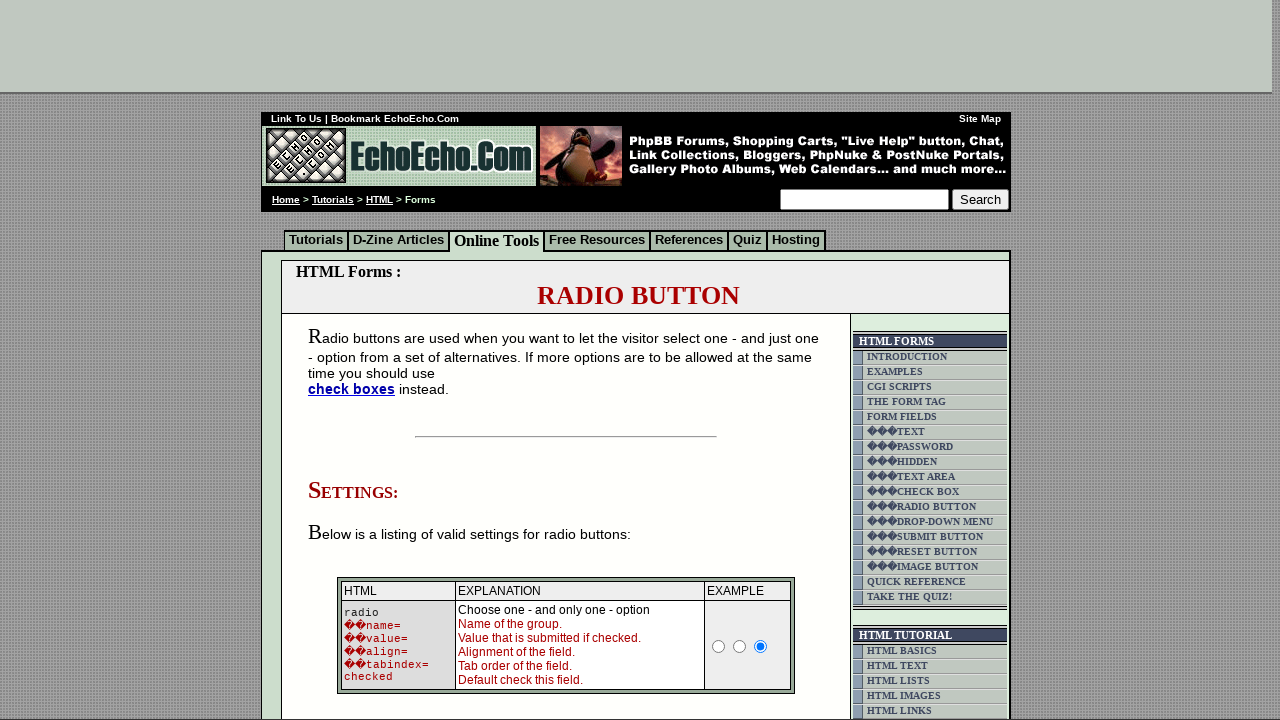

Verified that radio buttons are present (count > 0)
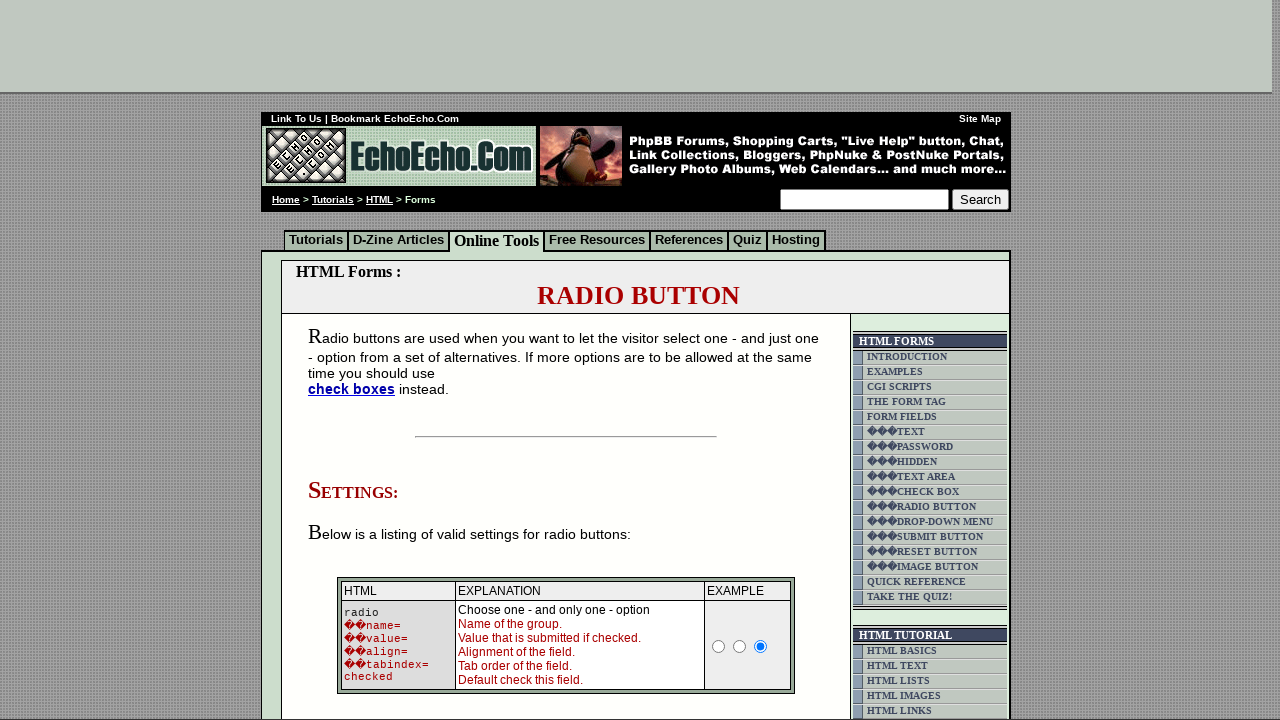

Clicked the first radio button (Milk option) at (356, 360) on input[name='group1'] >> nth=0
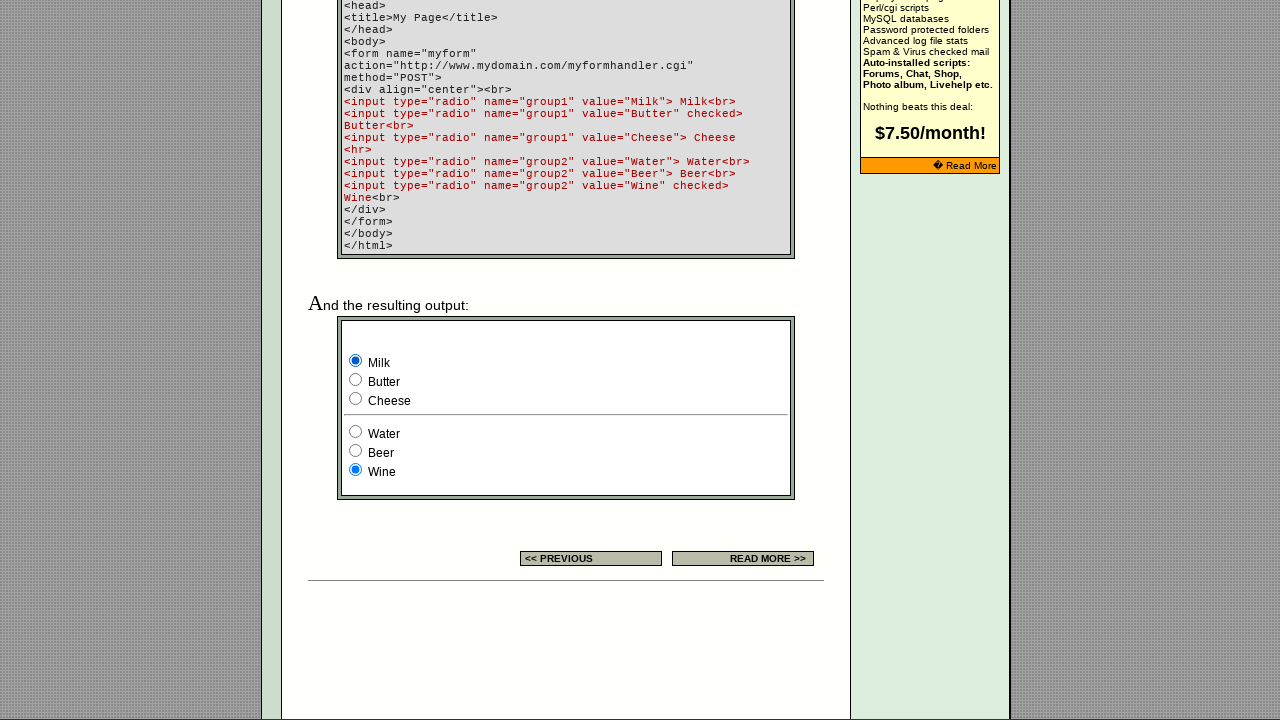

Verified that the first radio button is now checked
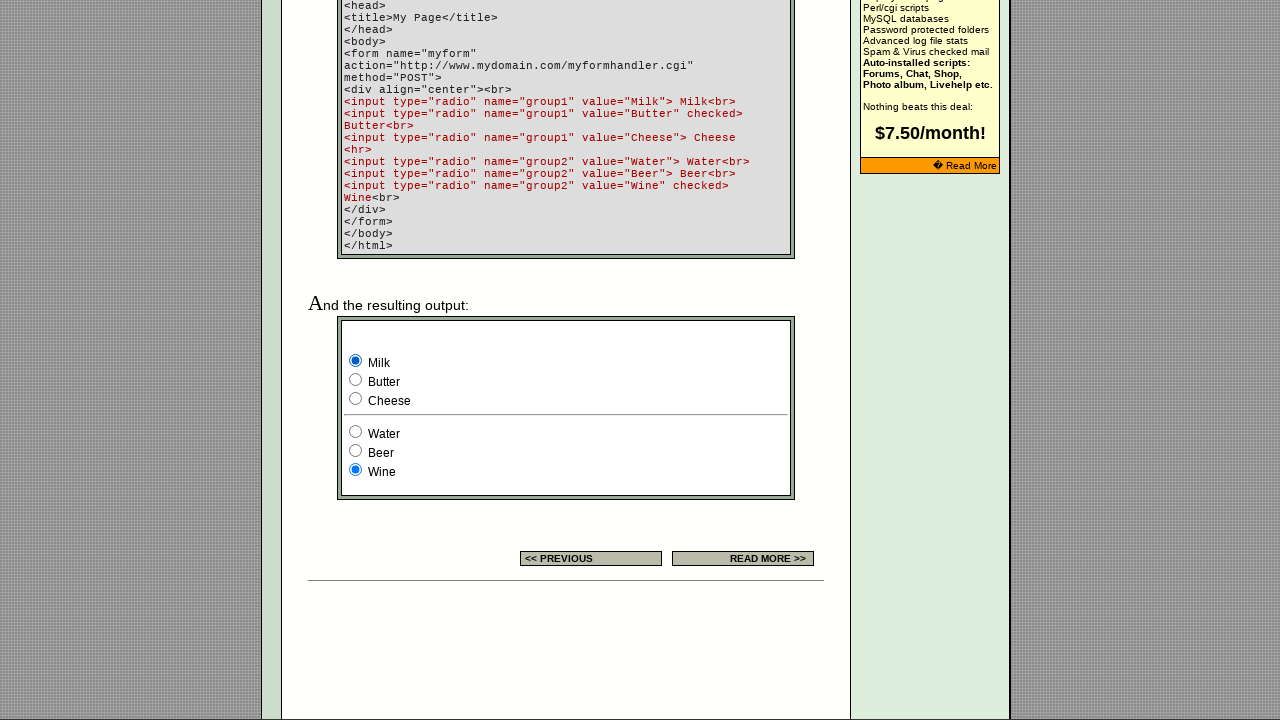

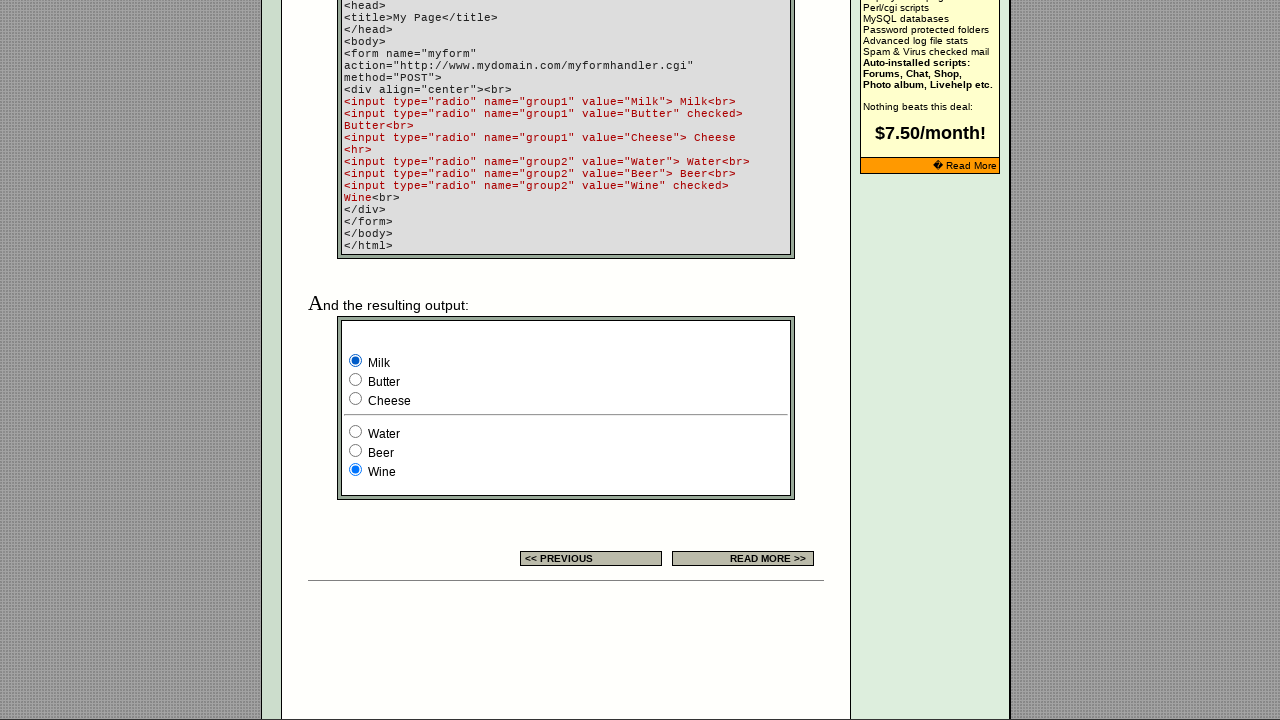